Tests hover functionality by hovering over an avatar image and verifying that the caption/additional user information becomes visible.

Starting URL: http://the-internet.herokuapp.com/hovers

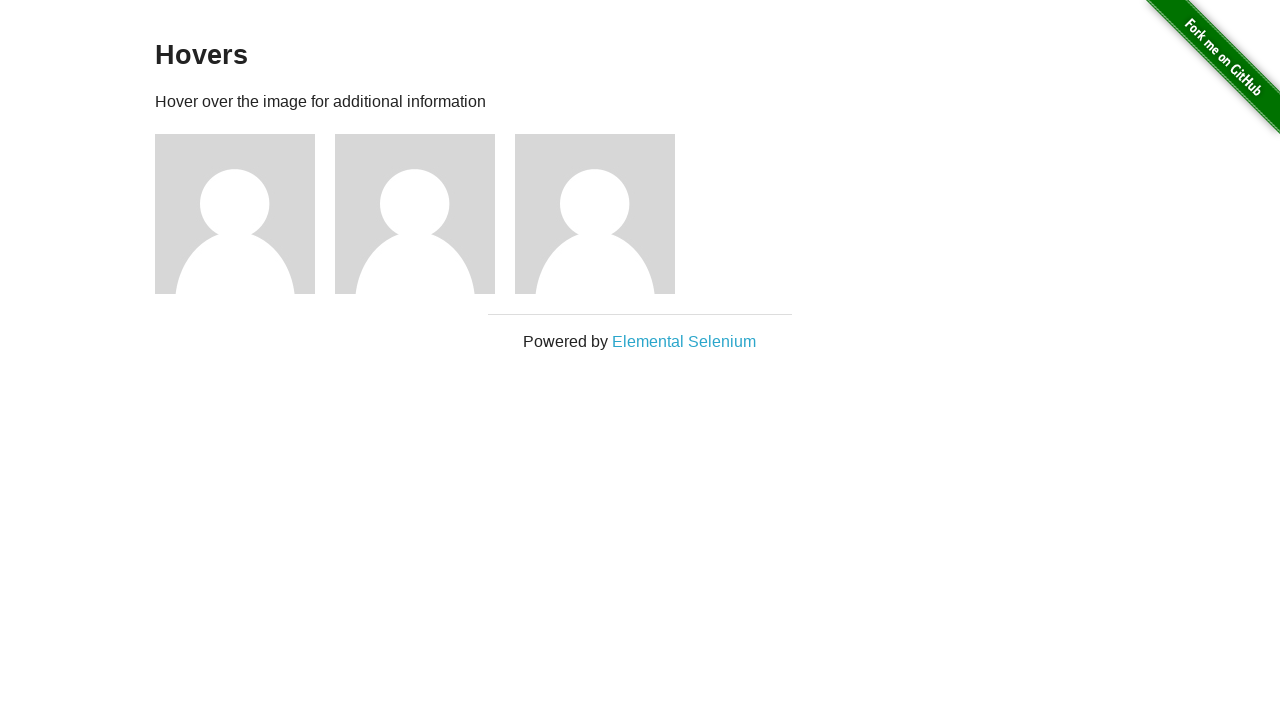

Navigated to the hovers test page
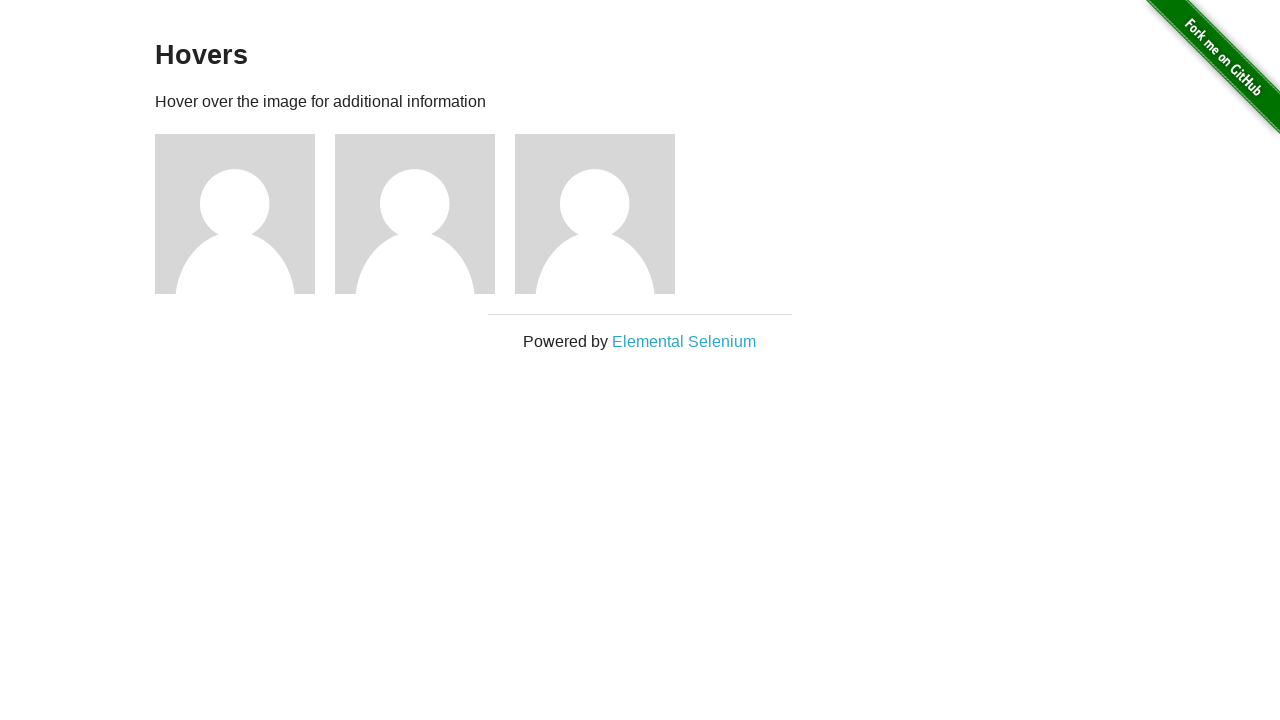

Located the first avatar figure element
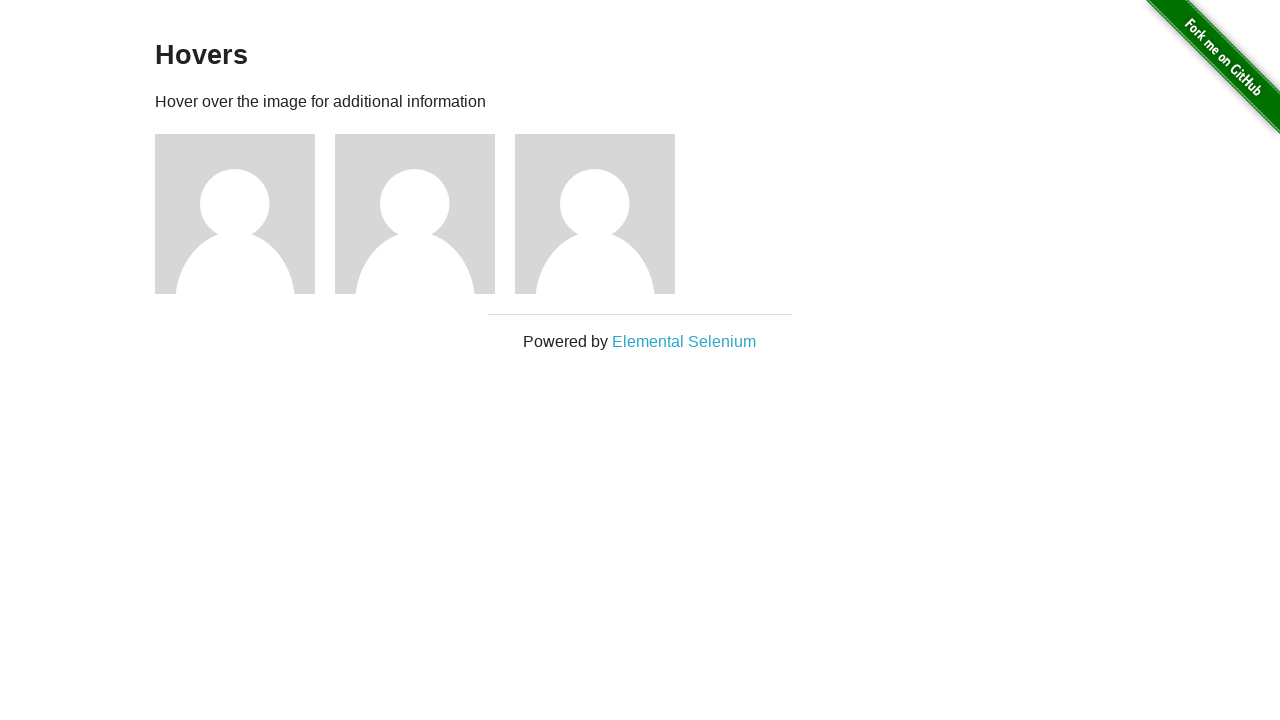

Hovered over the avatar image at (245, 214) on .figure >> nth=0
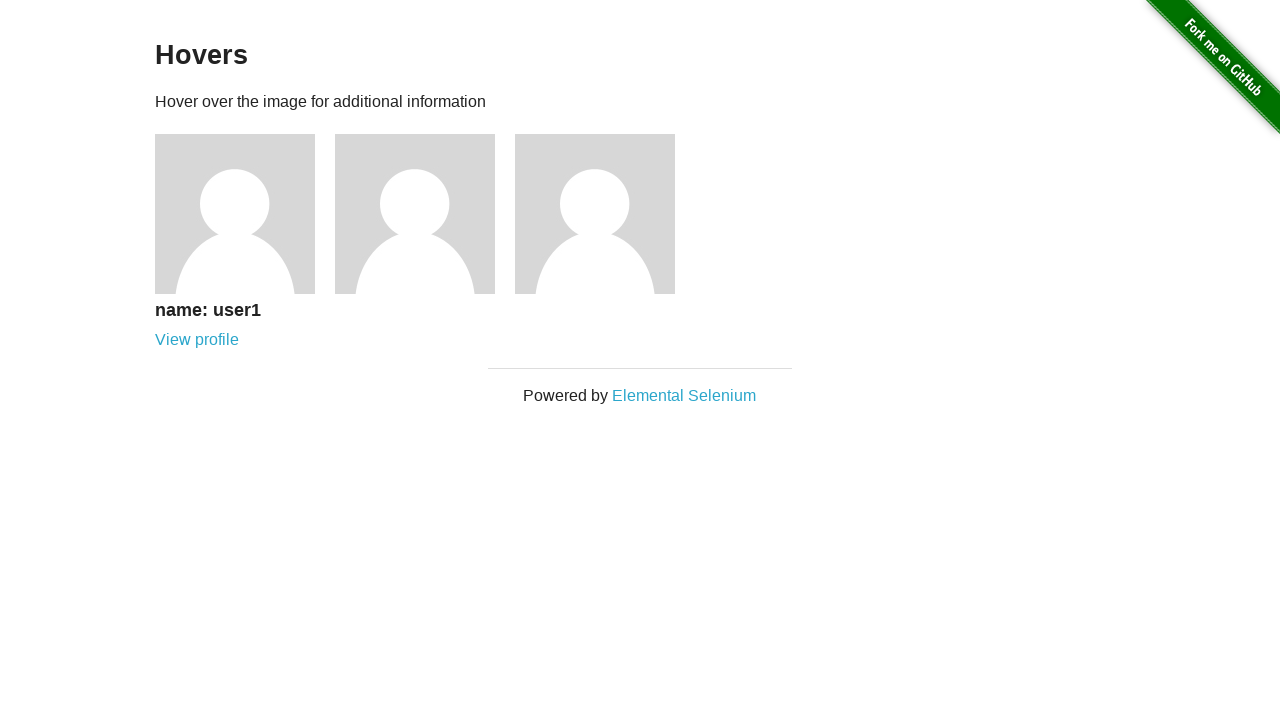

Located the avatar caption element
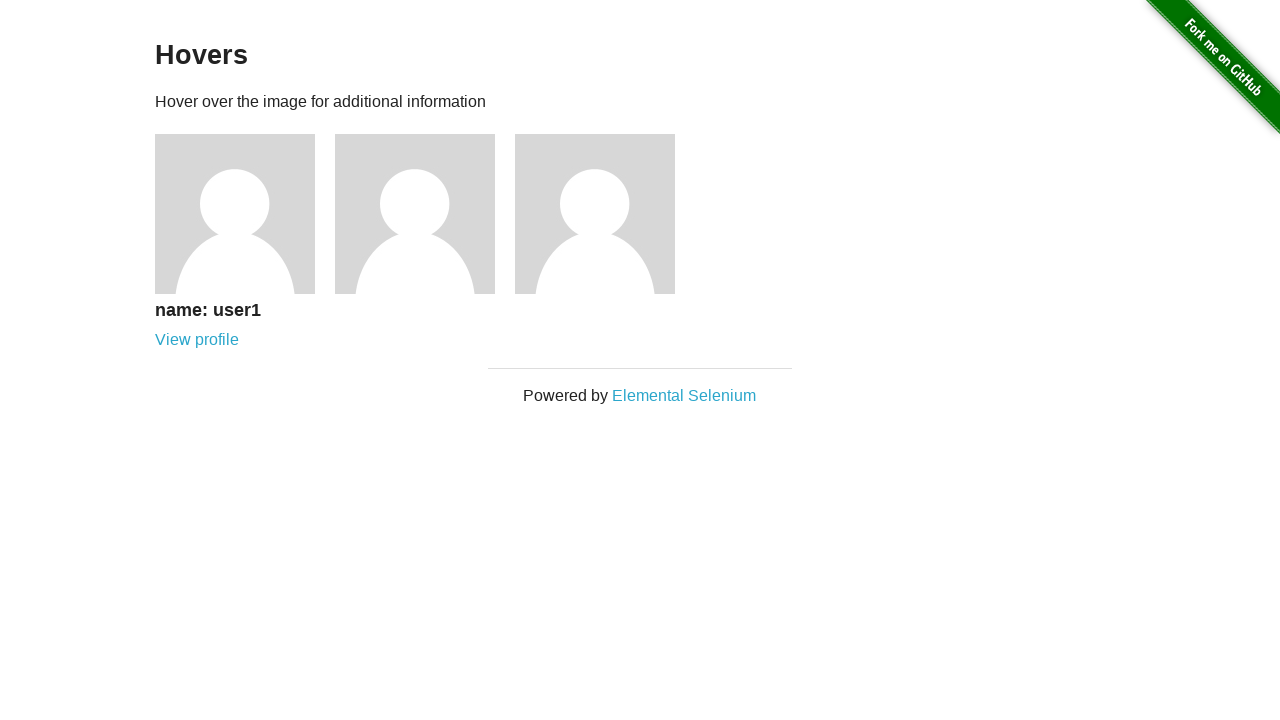

Verified that the caption/user information is now visible after hover
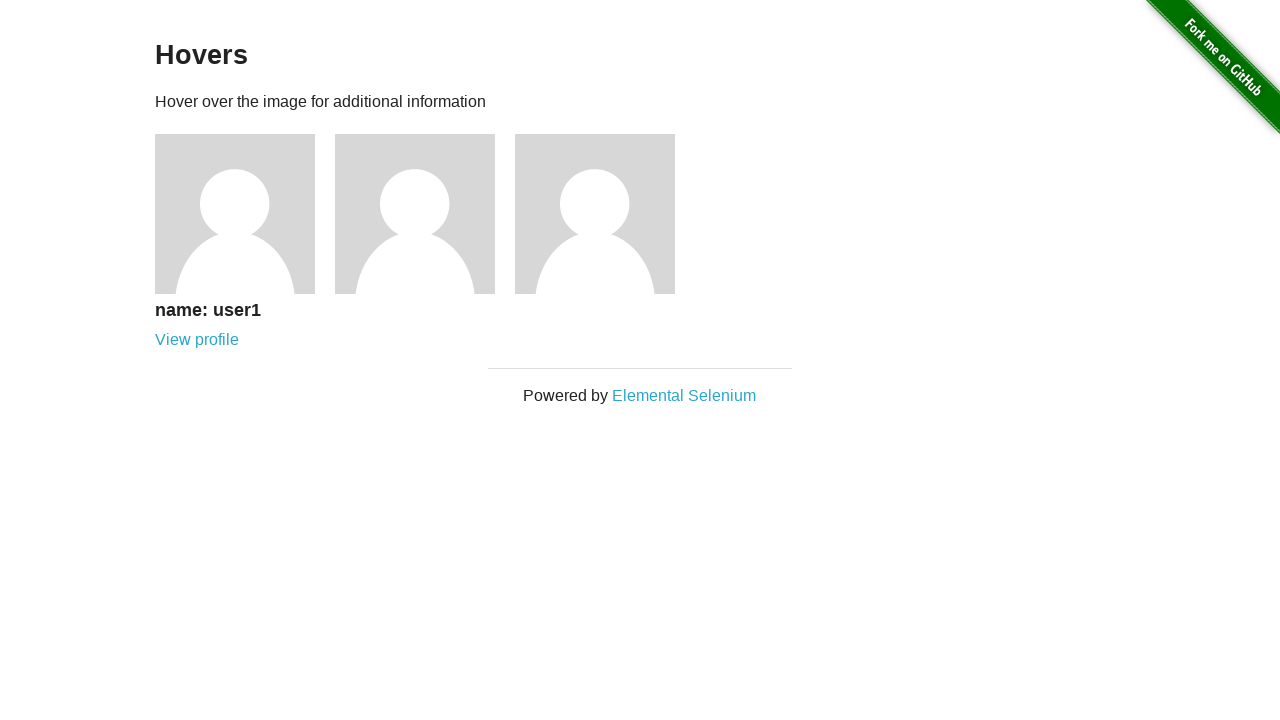

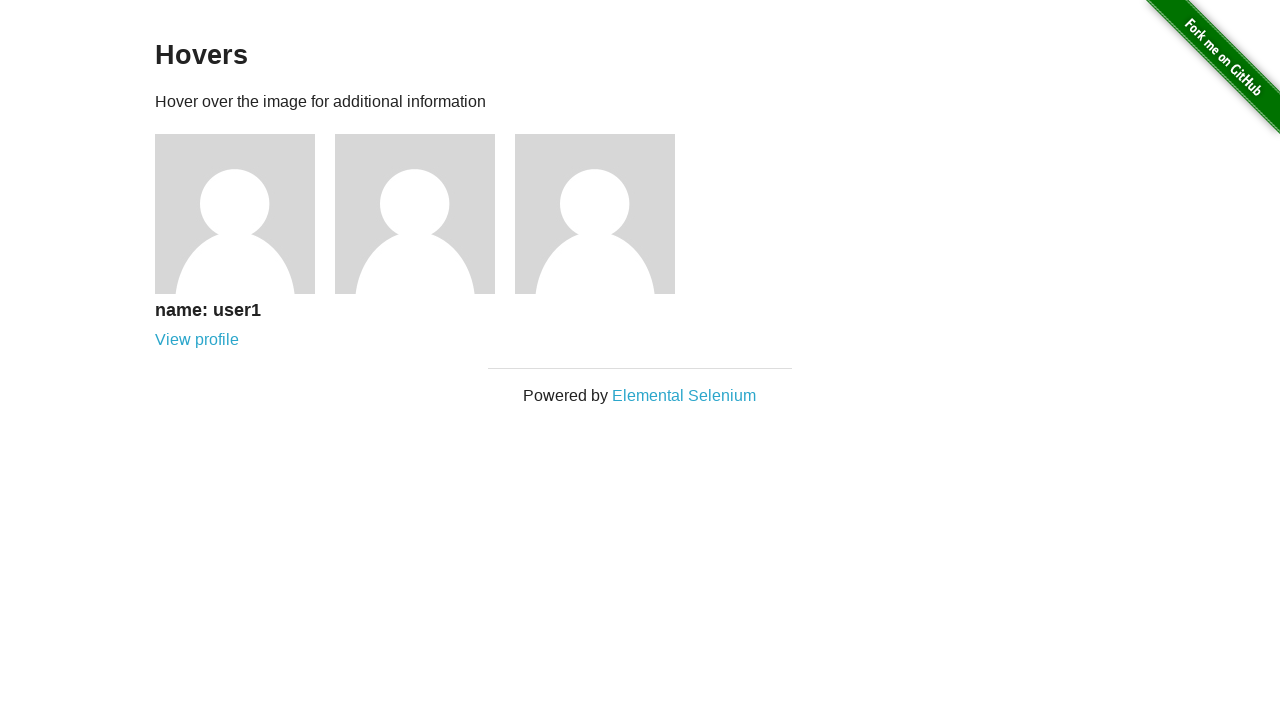